Tests handling of iframes by switching between frames and the main content to interact with elements

Starting URL: https://www.hyrtutorials.com/p/frames-practice.html

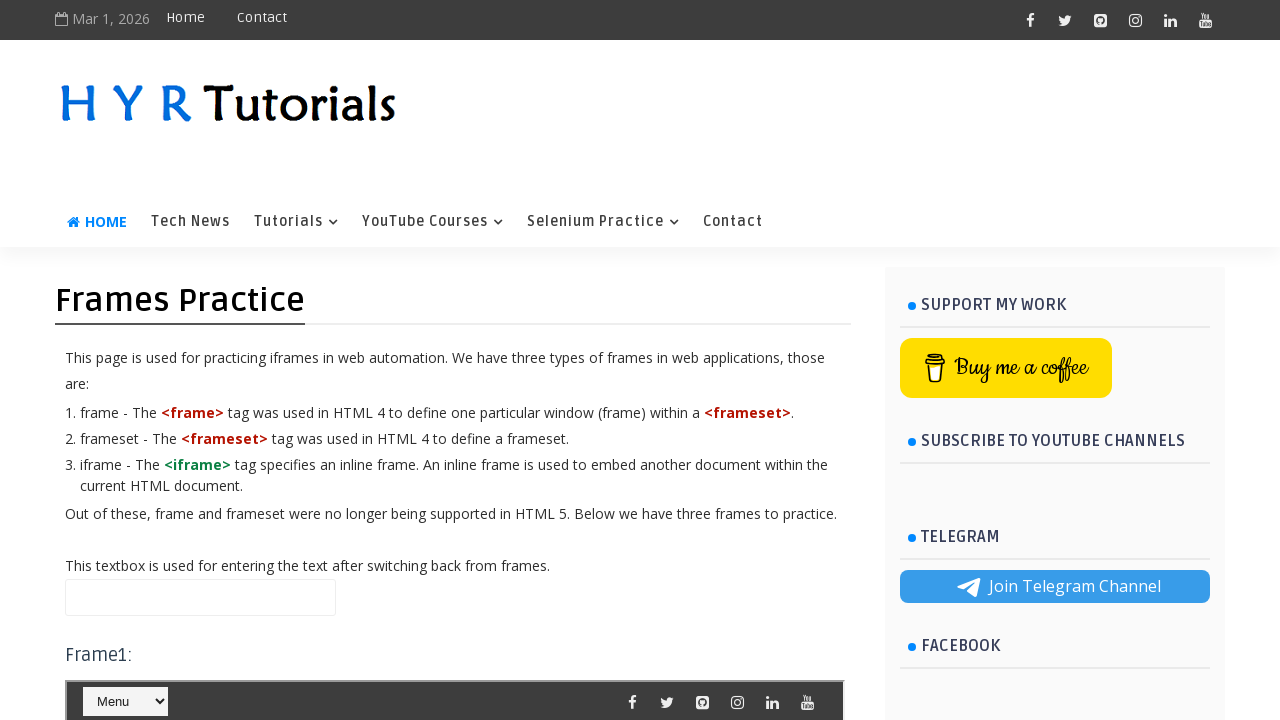

Filled name field in main content with 'text1' on #name
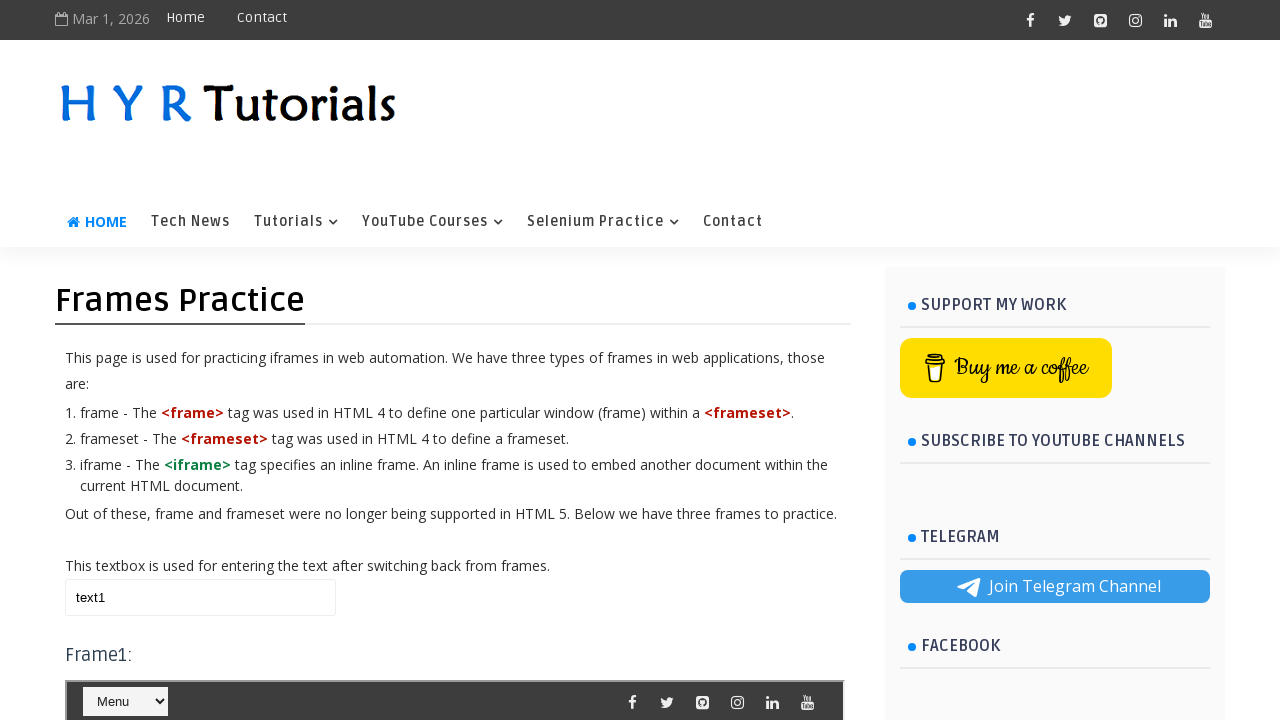

Located frame 1 (#frm1)
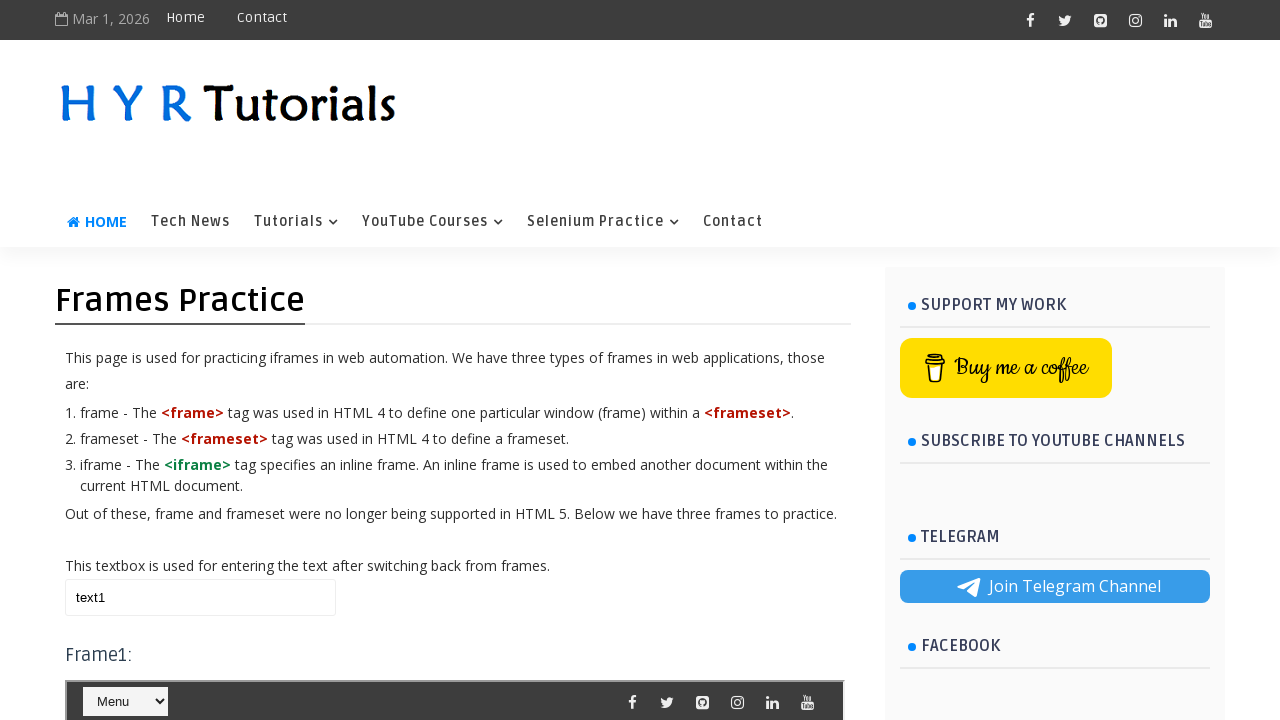

Selected option at index 1 from course dropdown in frame 1 on #frm1 >> internal:control=enter-frame >> #course
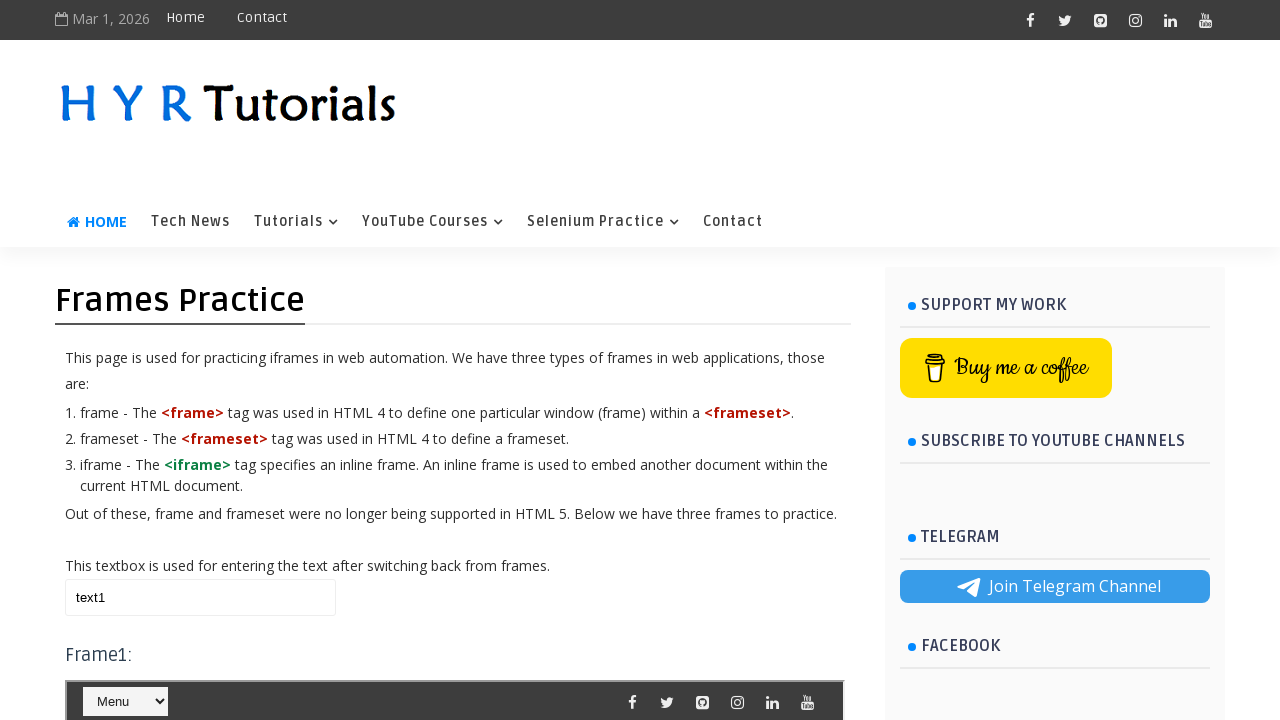

Filled name field in main content with 'text2' on #name
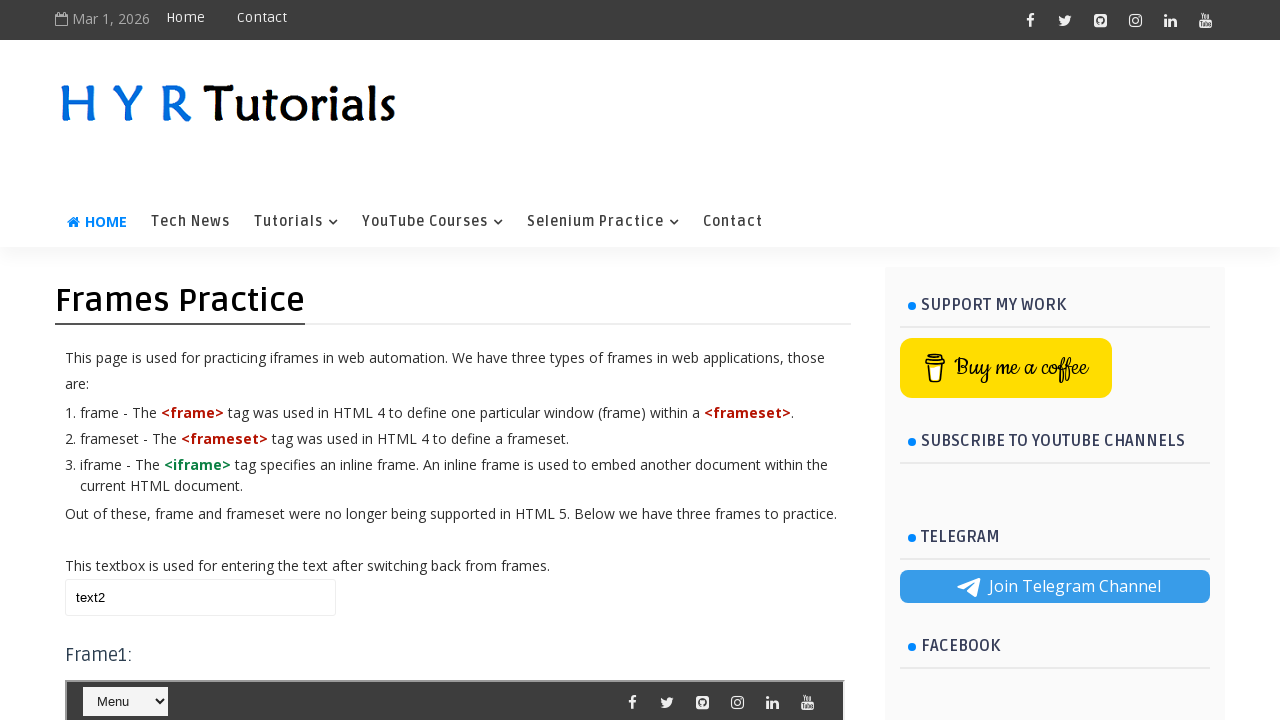

Located frame 2 (#frm2)
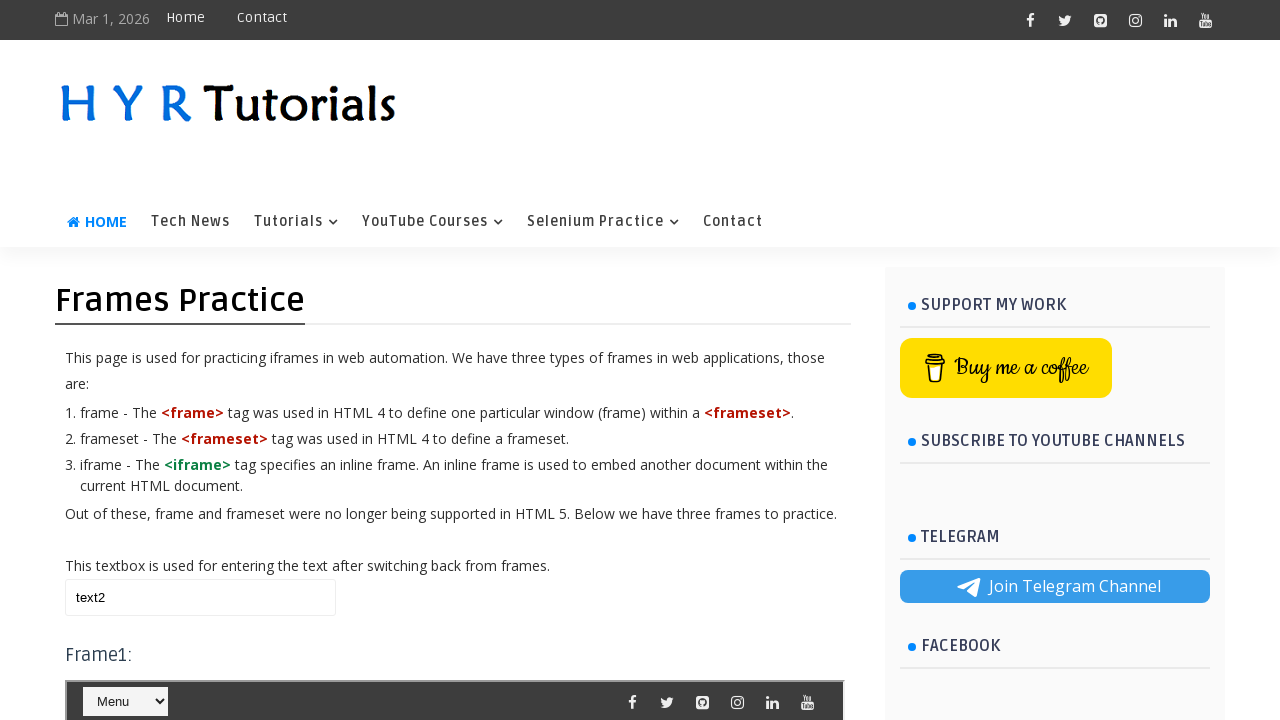

Selected option at index 1 from selectnav1 dropdown in frame 2 on #frm2 >> internal:control=enter-frame >> #selectnav1
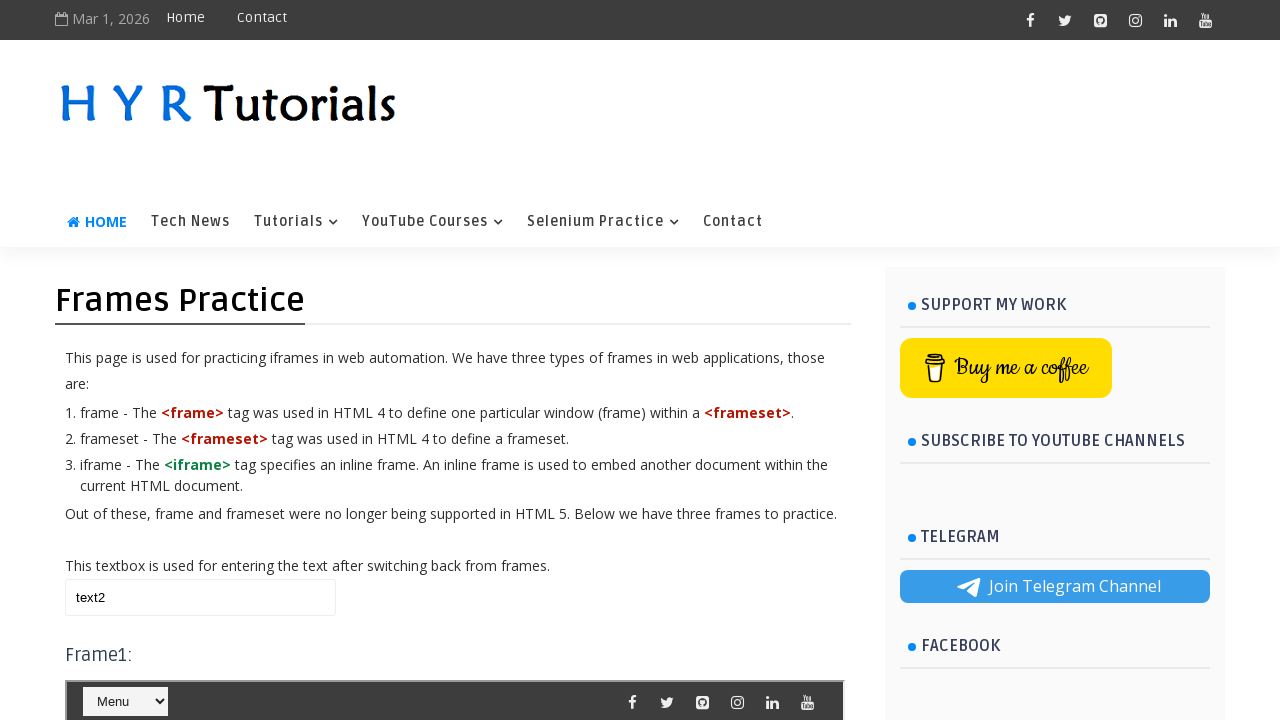

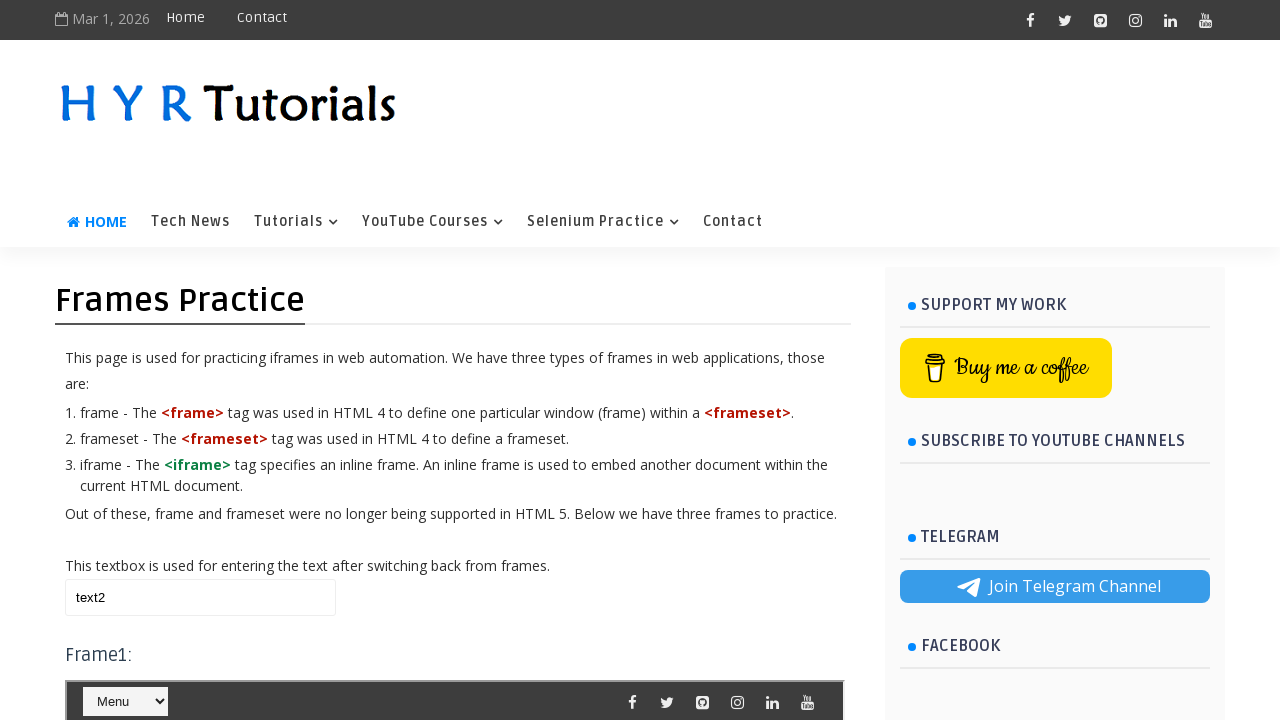